Tests JavaScript confirm dialog functionality by clicking the "Try it" button, accepting the alert, and verifying the result text

Starting URL: https://www.w3schools.com/js/tryit.asp?filename=tryjs_confirm

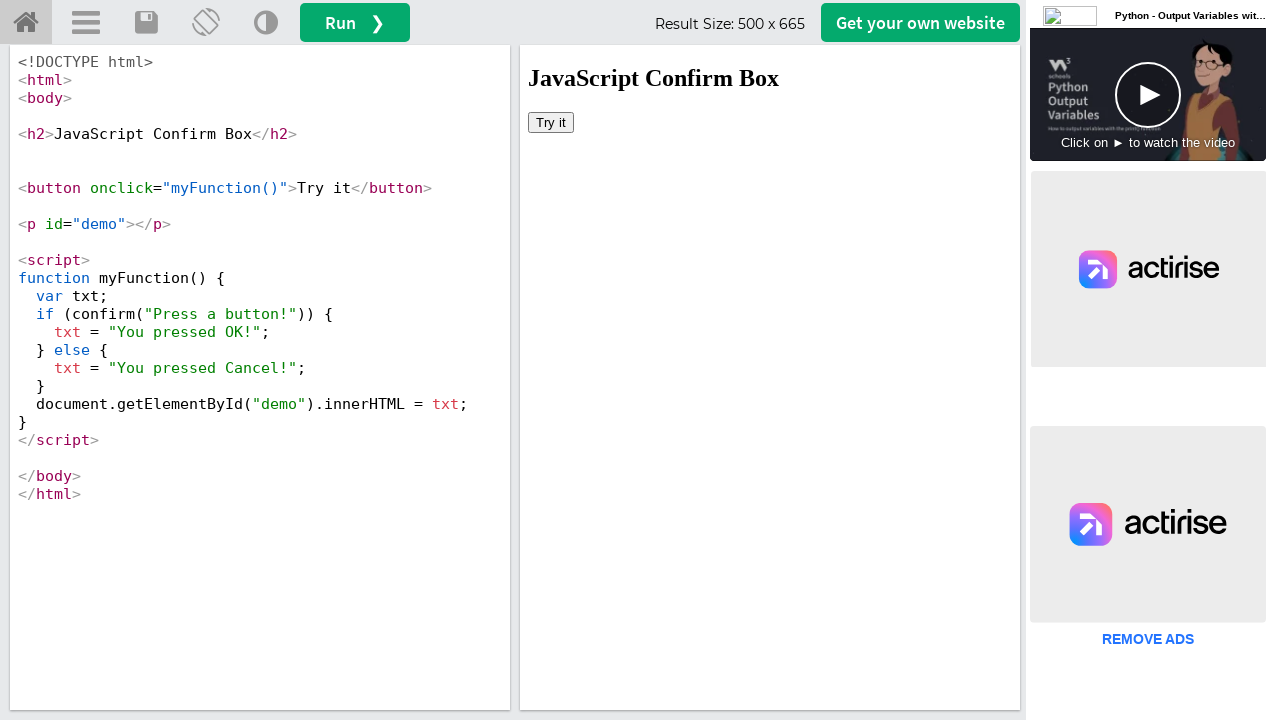

Located iframe containing the demo
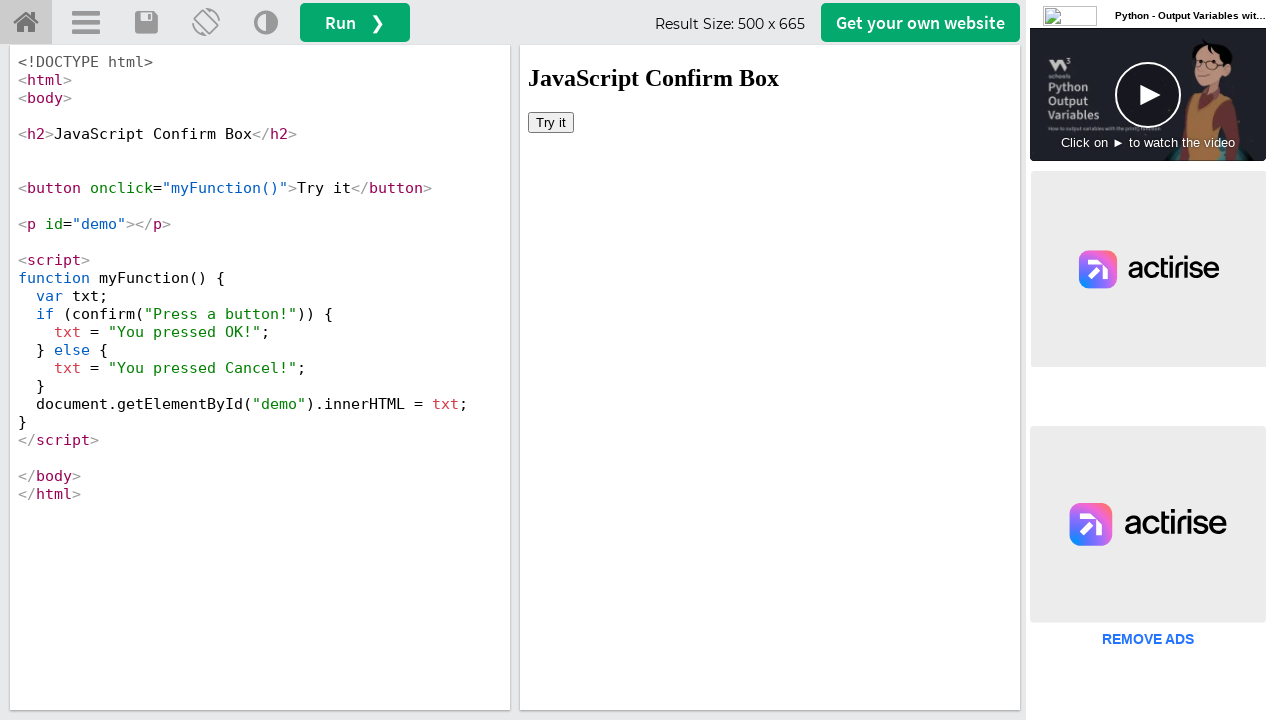

Clicked the 'Try it' button to trigger confirm dialog at (551, 122) on iframe#iframeResult >> internal:control=enter-frame >> button:has-text('Try it')
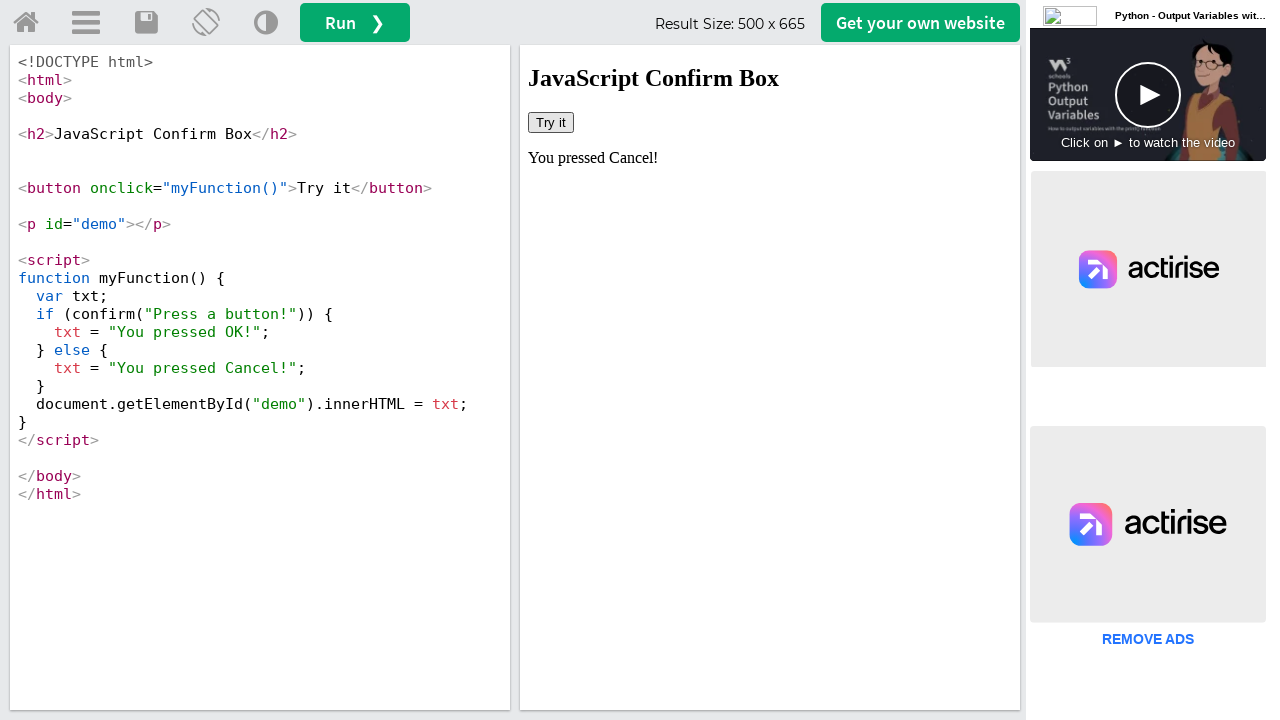

Set up dialog handler to accept the confirm dialog
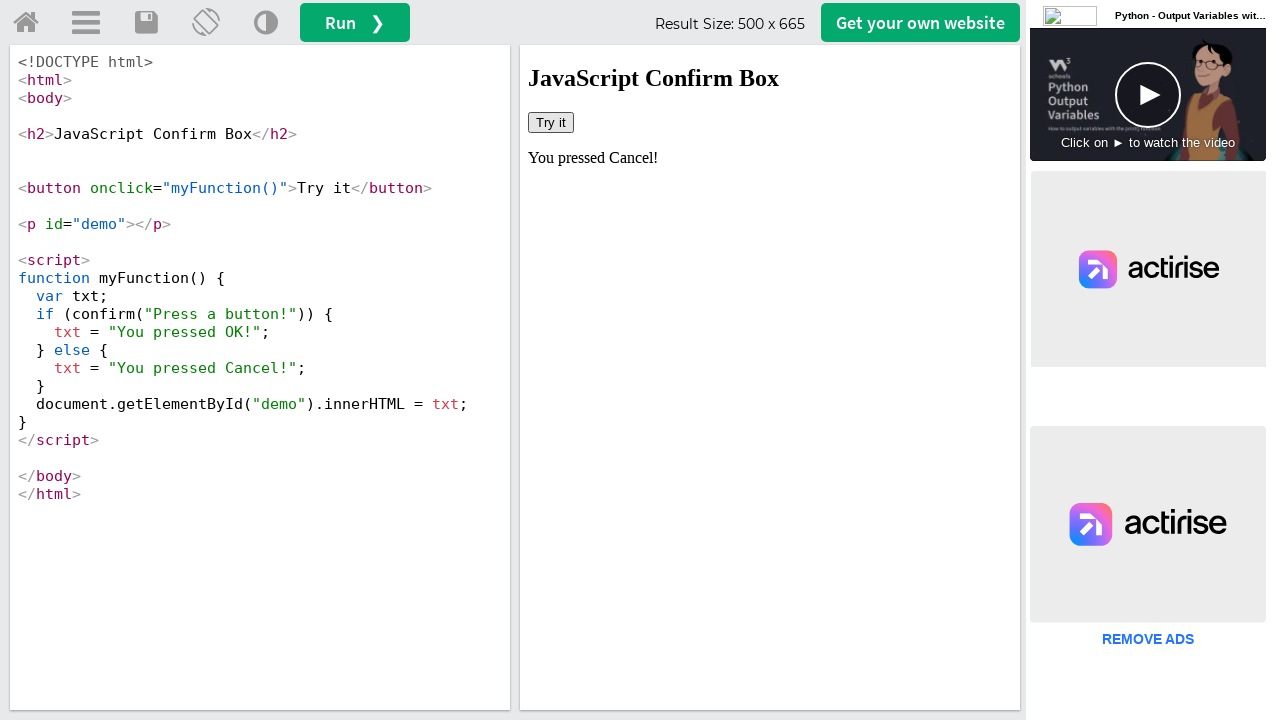

Retrieved result text from demo element after accepting dialog
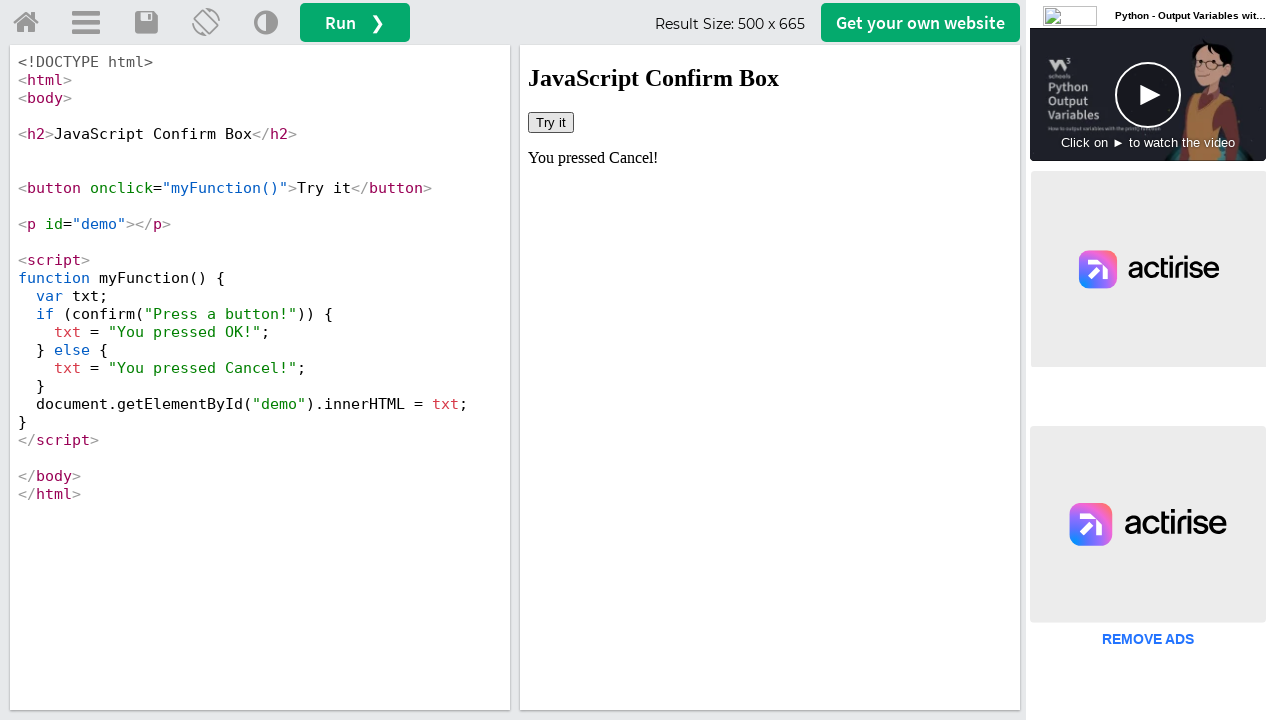

Printed output text: You pressed Cancel!
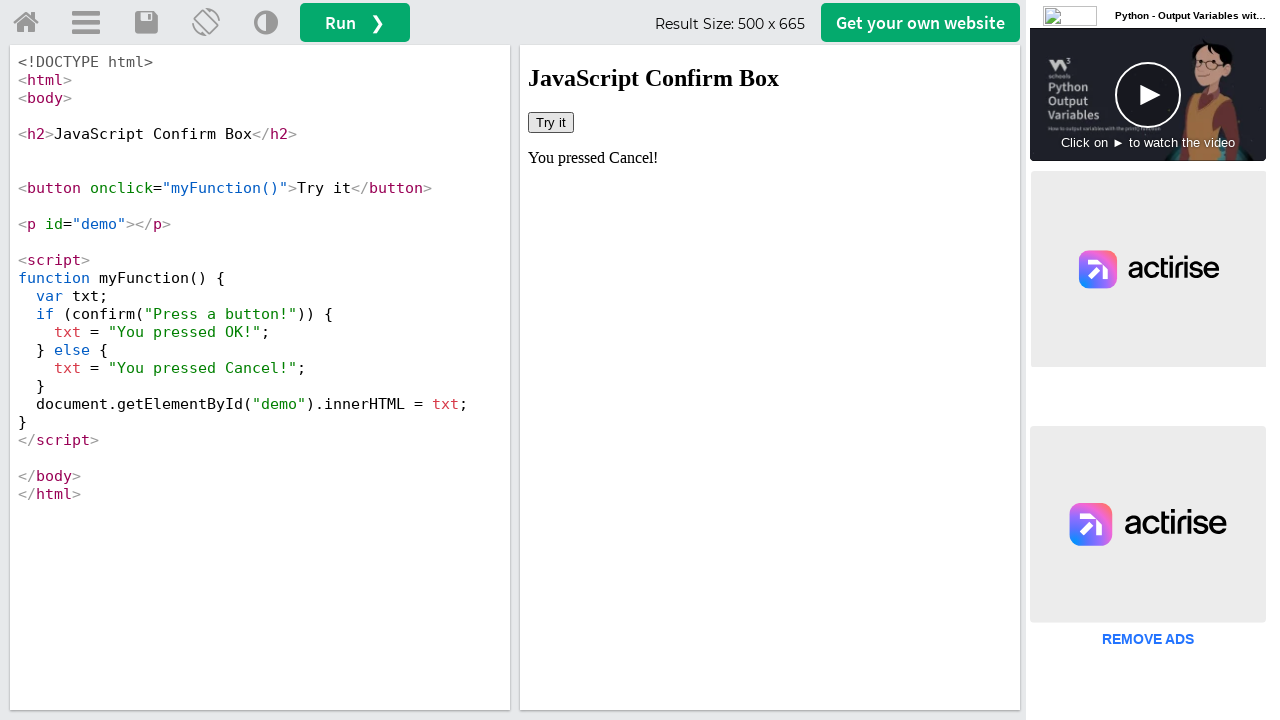

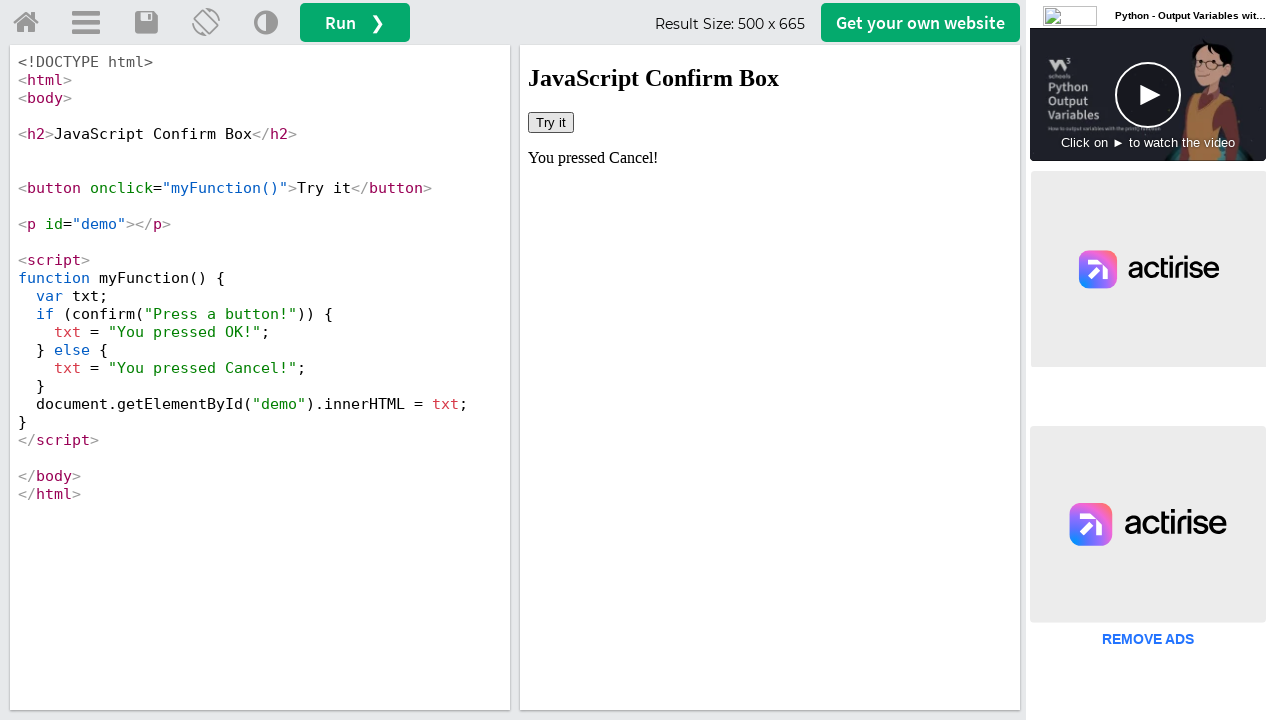